Tests form submission by filling all text fields using various CSS selector techniques including ID, name, class, and attribute selectors.

Starting URL: https://syntaxprojects.com/cssSelector-homework.php

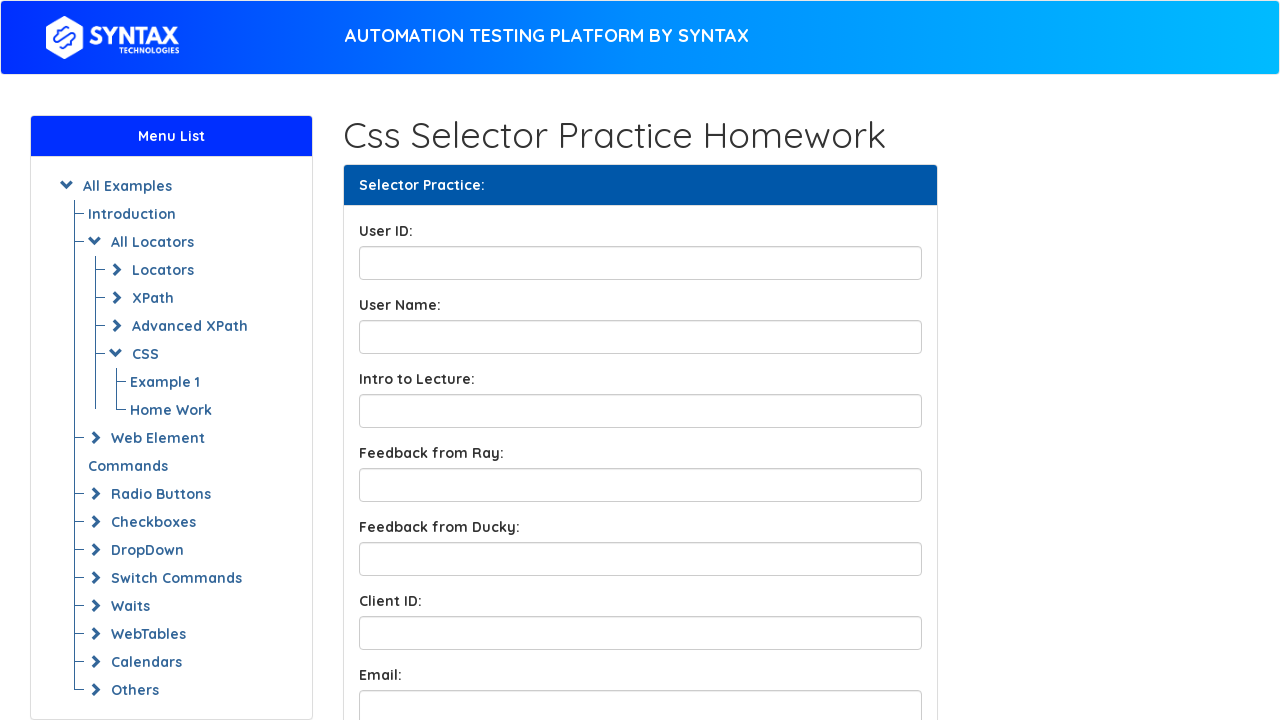

Filled User ID field with 'Dusty' using id selector on input#UserID
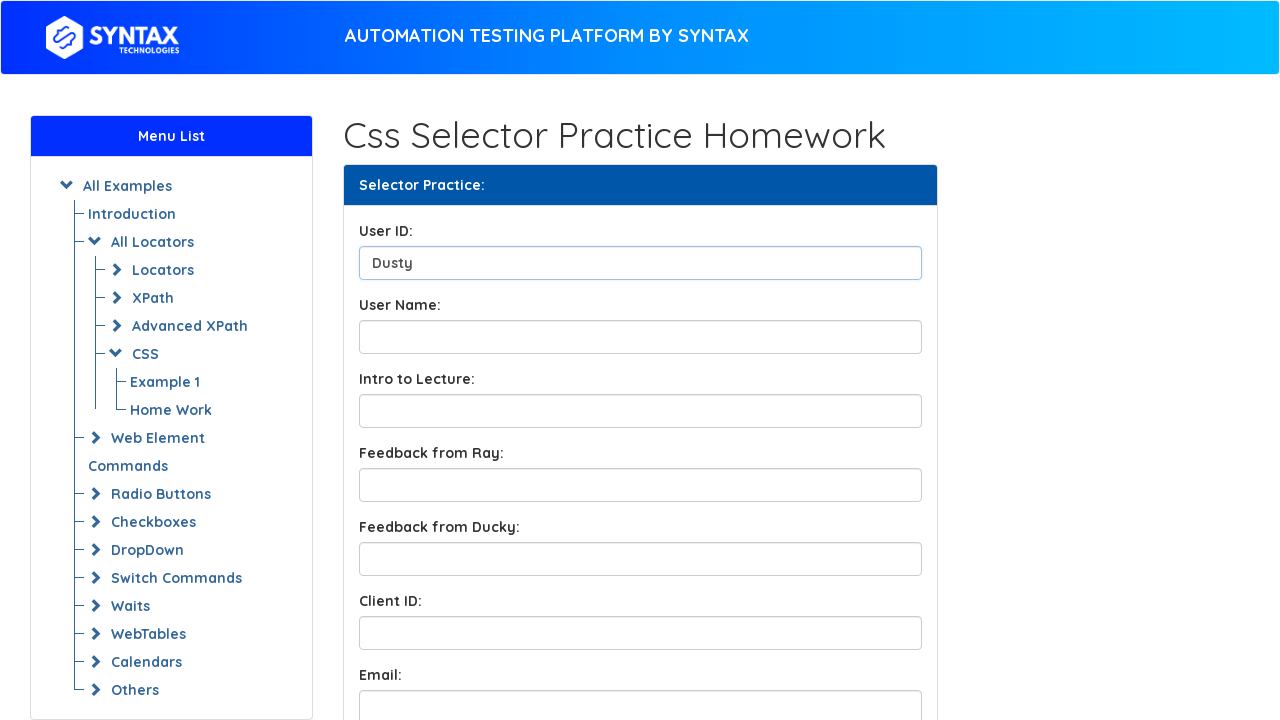

Filled User Name field with 'Dusty TheCool' using id selector on input#UserName
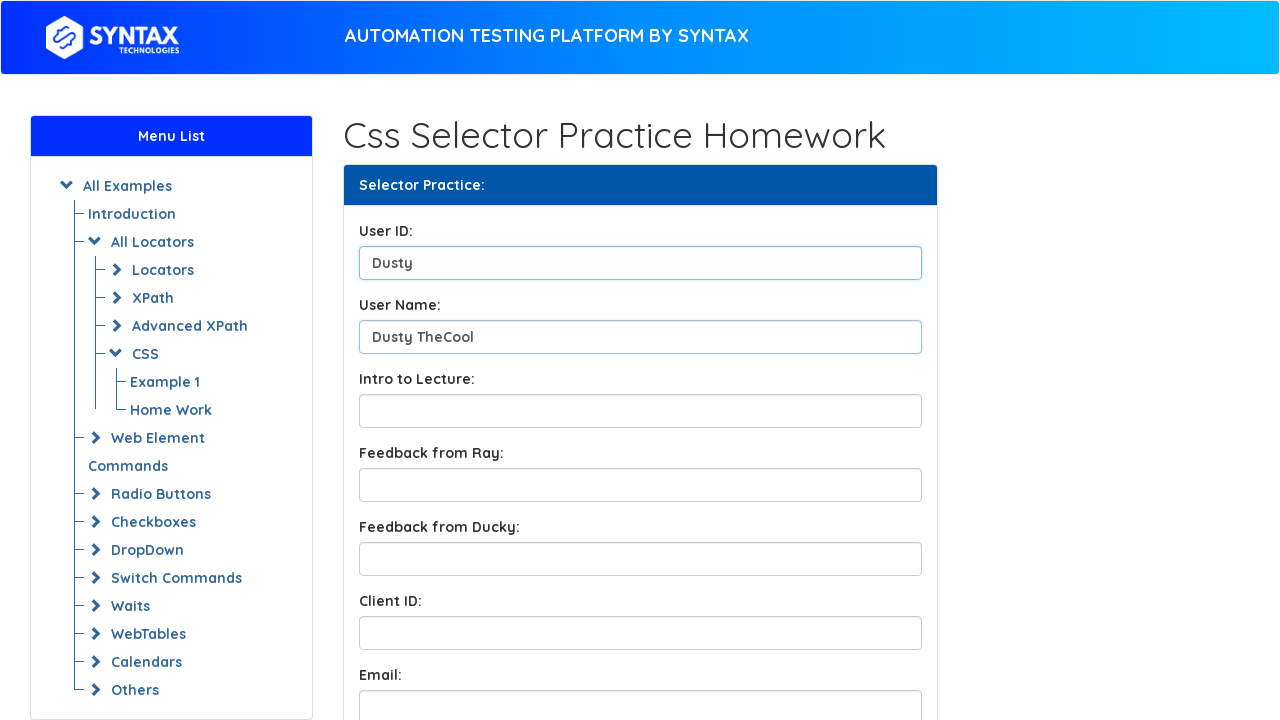

Filled Lecture Intro field with 'Intro to CSS' using name attribute selector on input[name='LectureIntro']
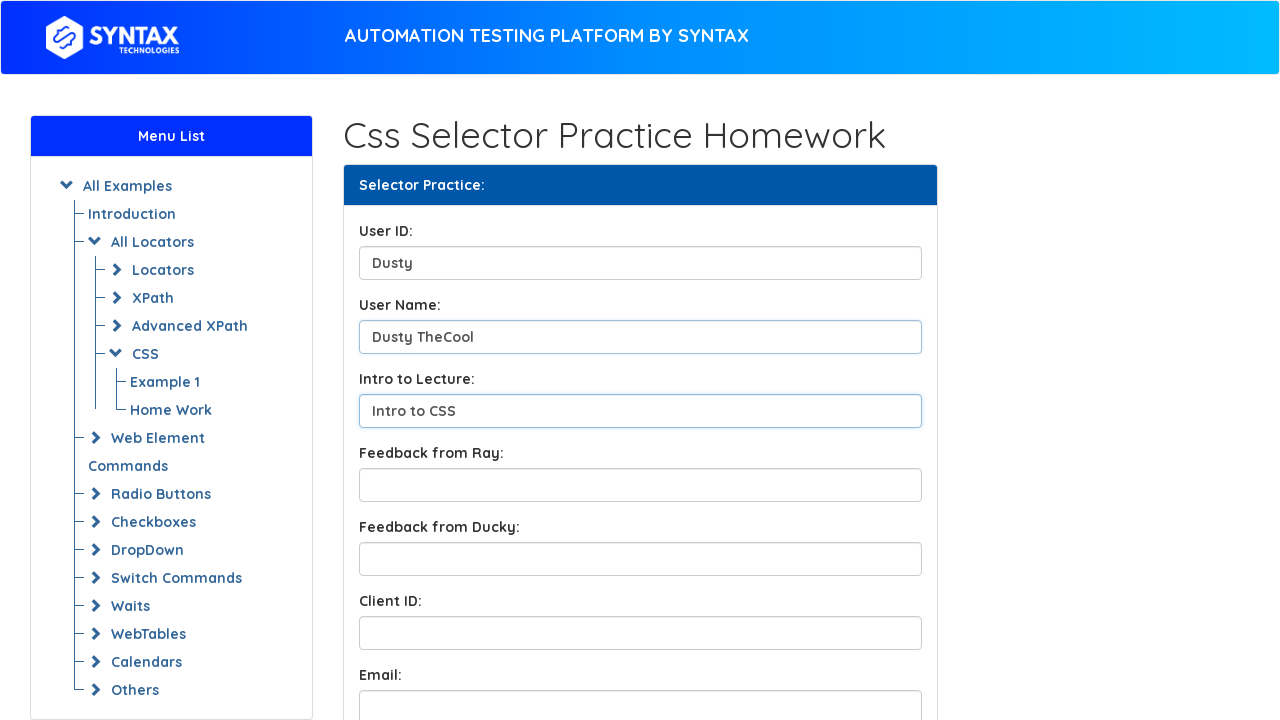

Filled Ray's feedback field with 'Informative' using class selector on input.form-control.feedbackBox1
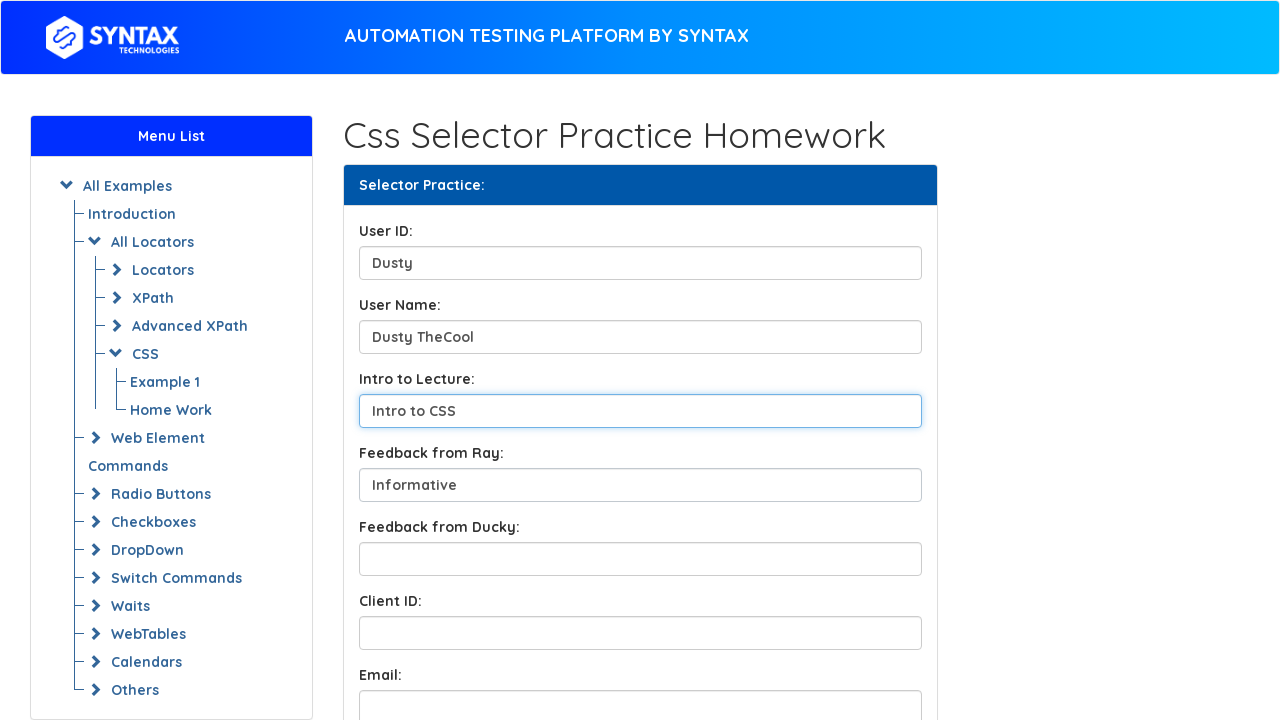

Filled Ducky's feedback field with 'Great' using class selector on input.form-control.feedbackBox2
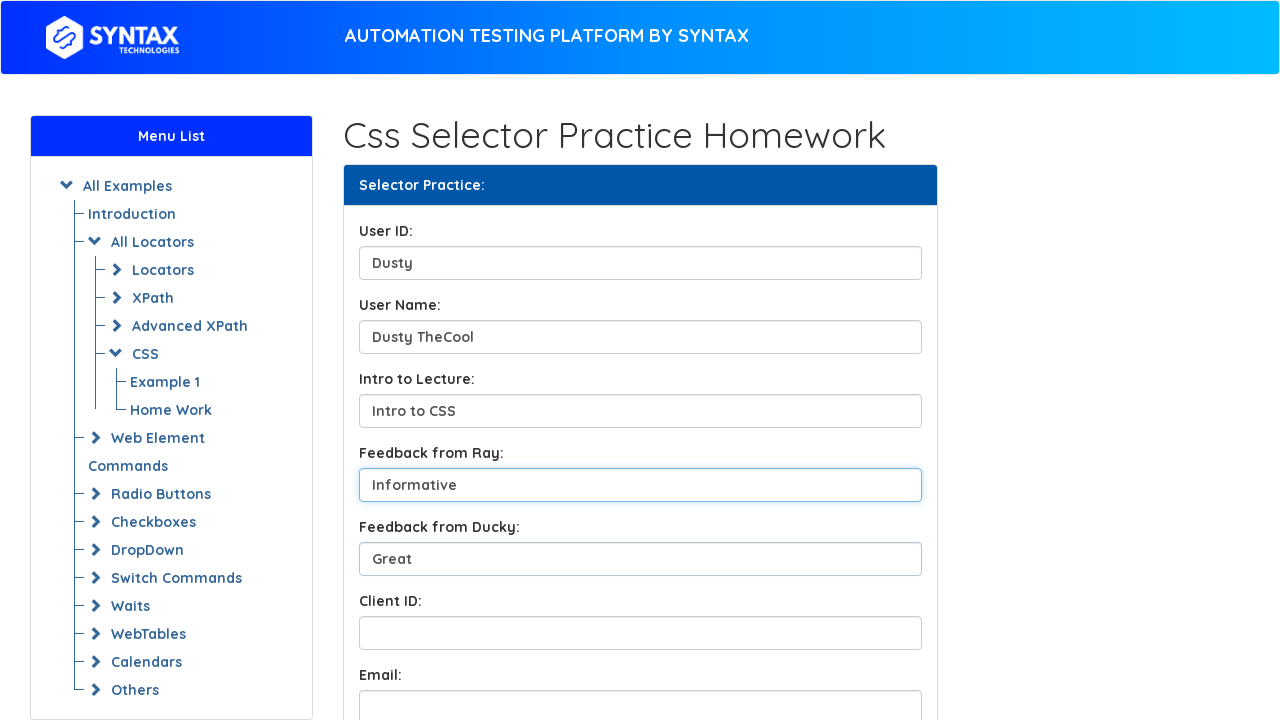

Filled Client ID field with '123456' using ends-with attribute selector on input[data-ends$='conclientID']
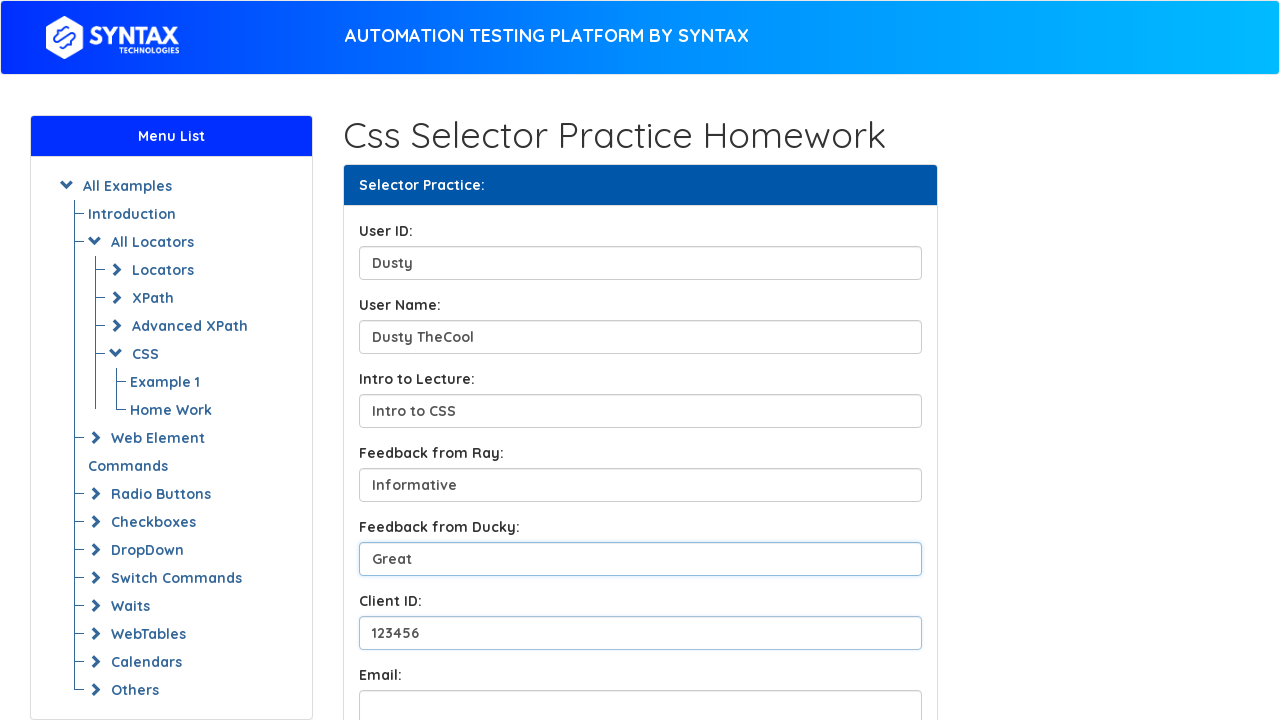

Filled email field with 'dusty@cool.com' using contains attribute selector on input[name*='email']
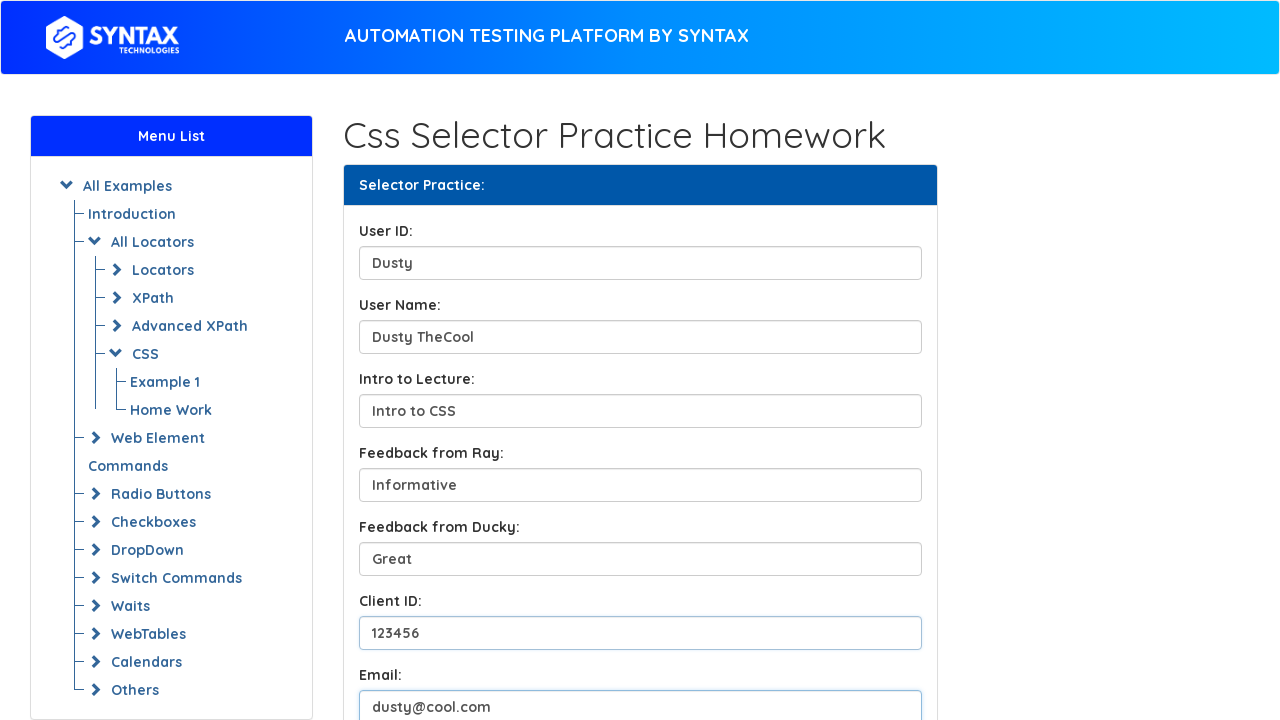

Filled course topic field with 'CSS Selectors' using starts-with attribute selector on input[data-content^='CSS is an']
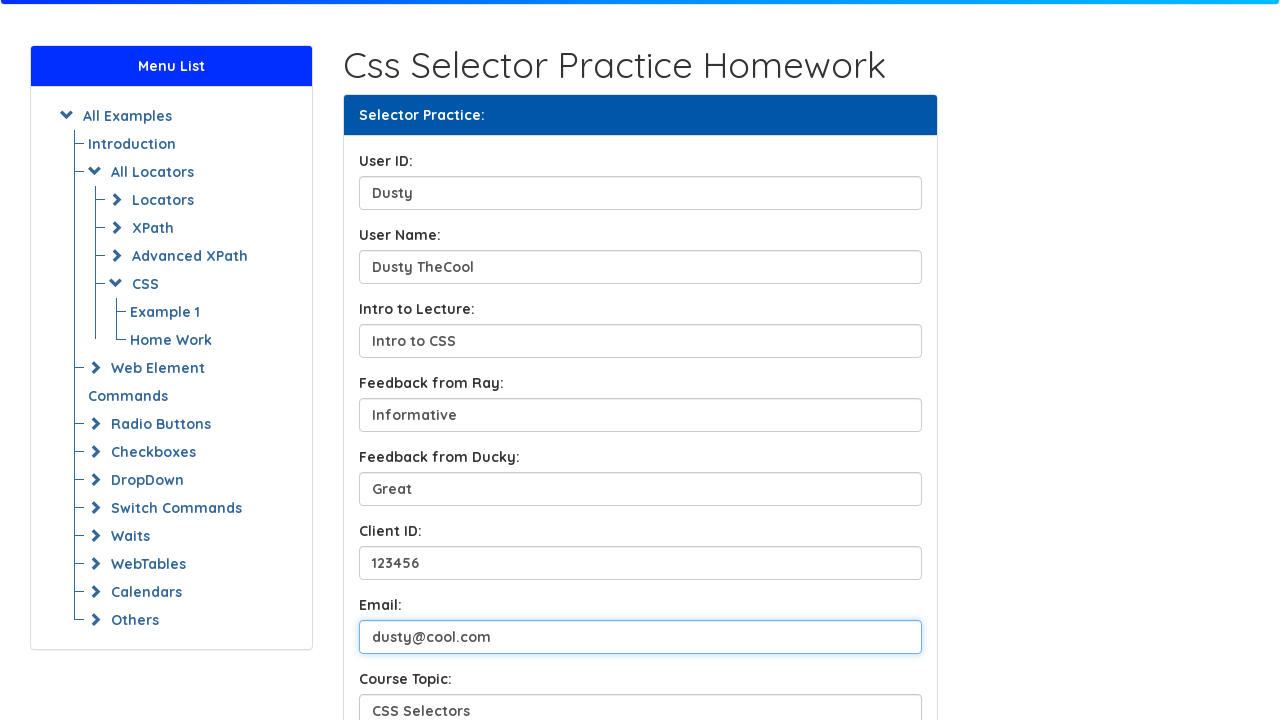

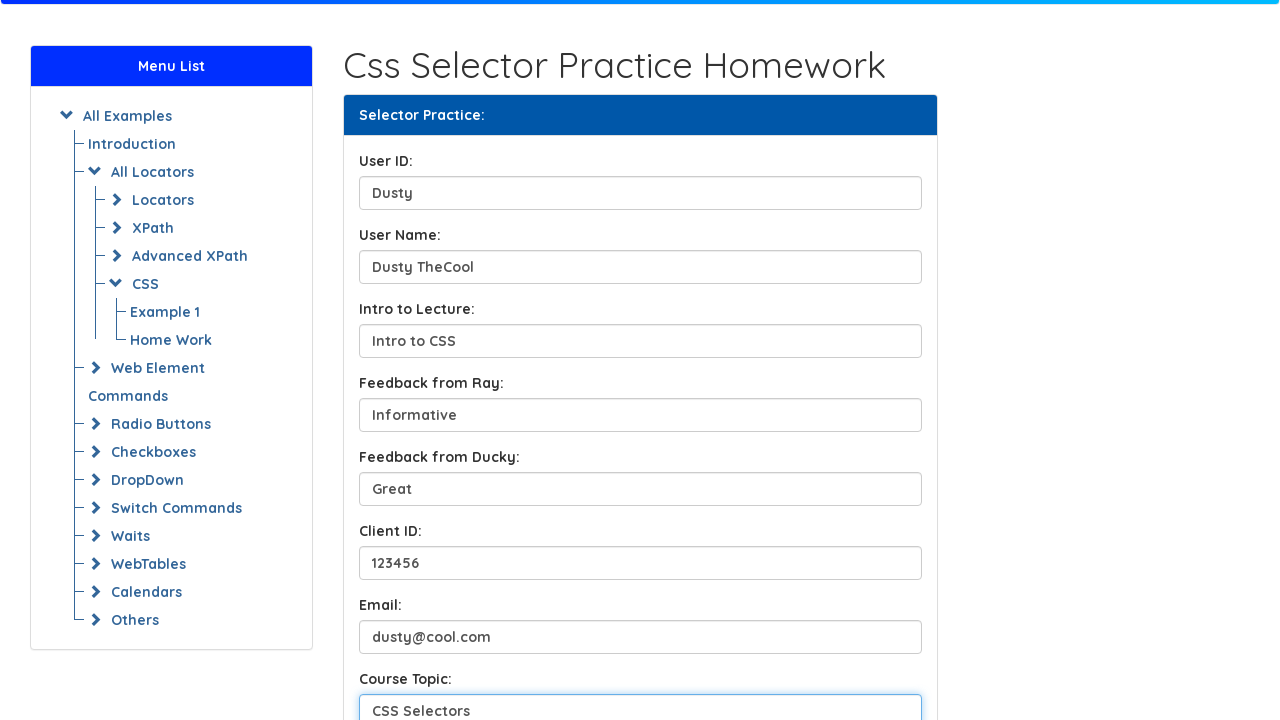